Tests checkbox and radio button interactions on a form by clicking multiple checkboxes and radio buttons, then verifying their selected state

Starting URL: https://testpages.eviltester.com/styled/basic-html-form-test.html

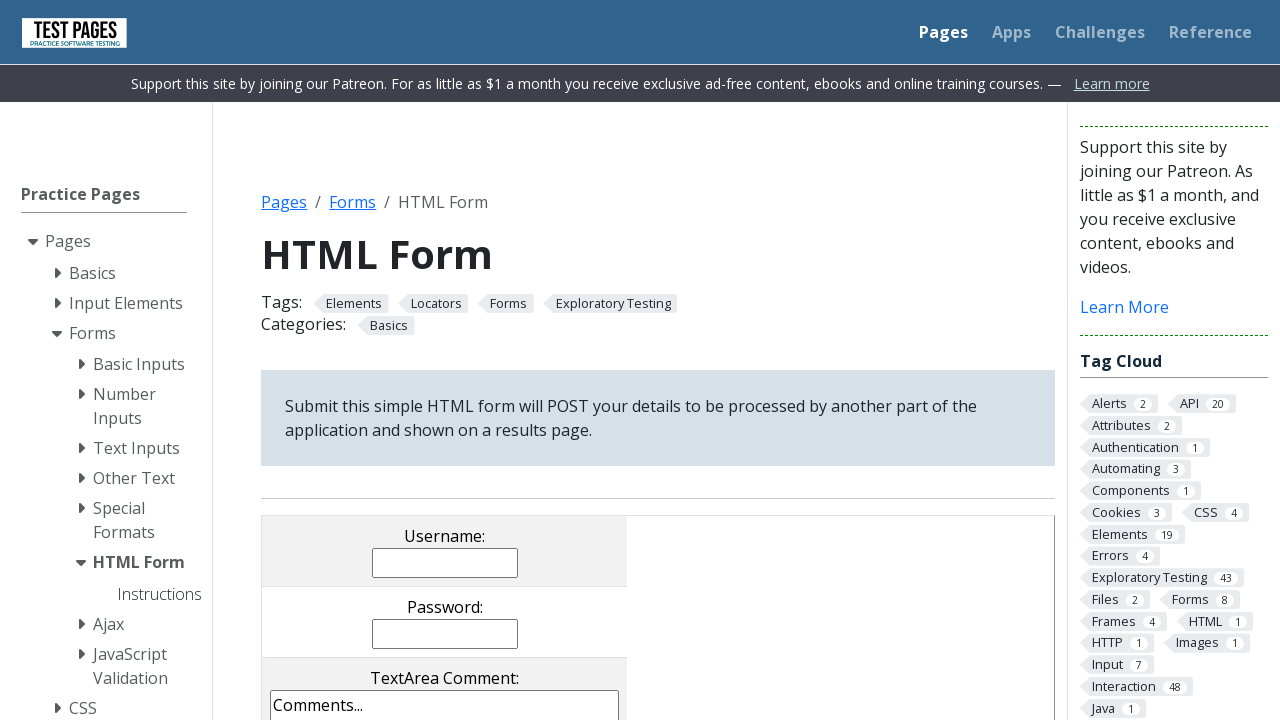

Clicked checkbox 1 at (299, 360) on xpath=//input[@type='checkbox' and @value='cb1']
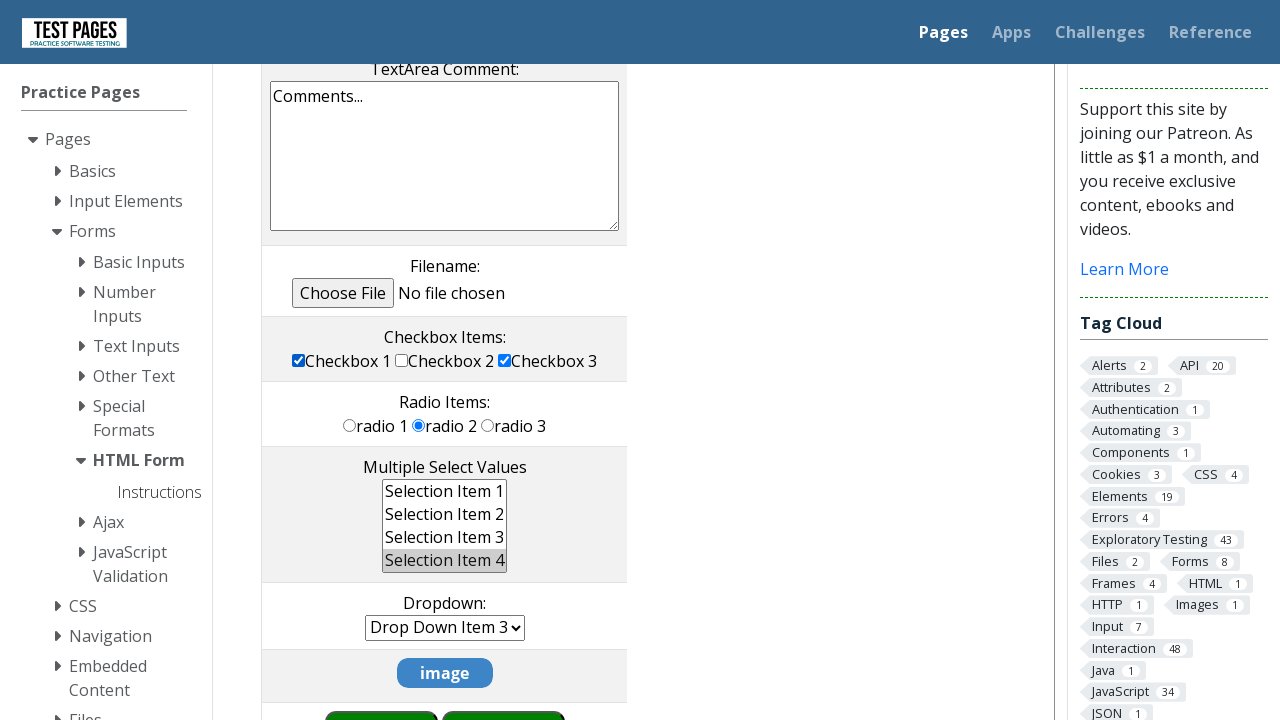

Clicked checkbox 2 at (402, 360) on xpath=//input[@type='checkbox' and @value='cb2']
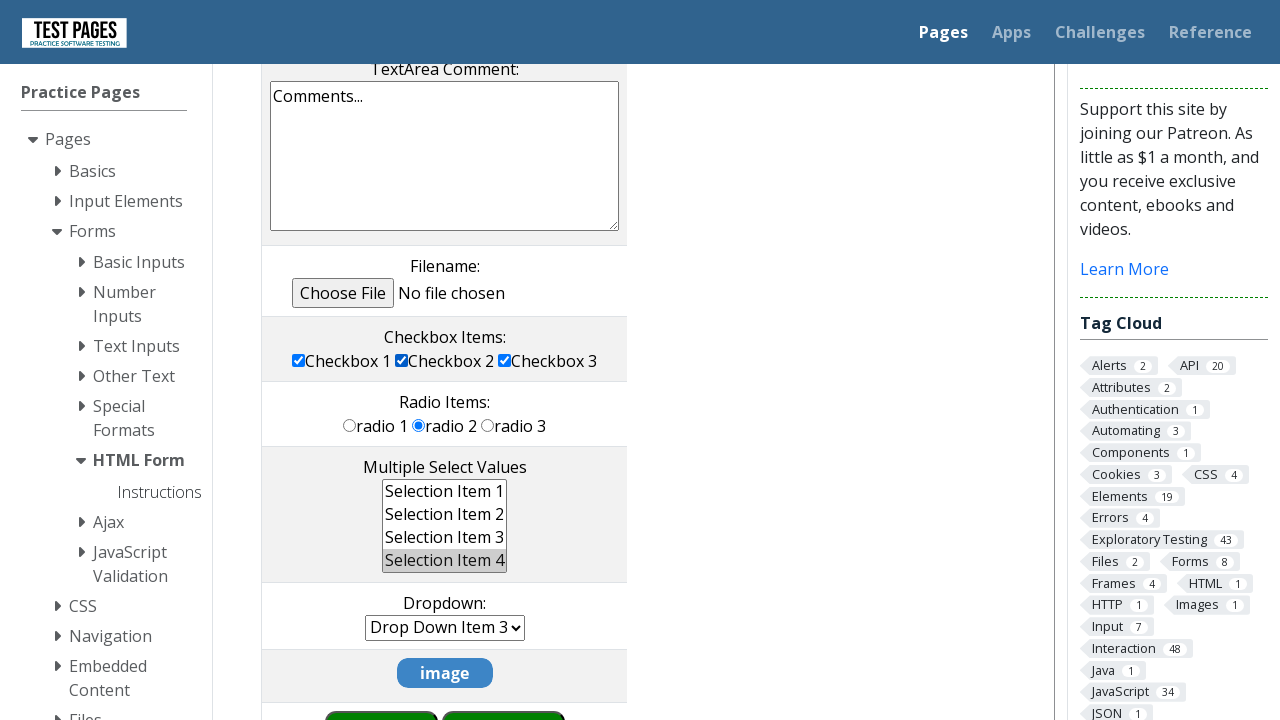

Clicked radio button 1 at (350, 425) on xpath=//input[@type='radio' and @value='rd1']
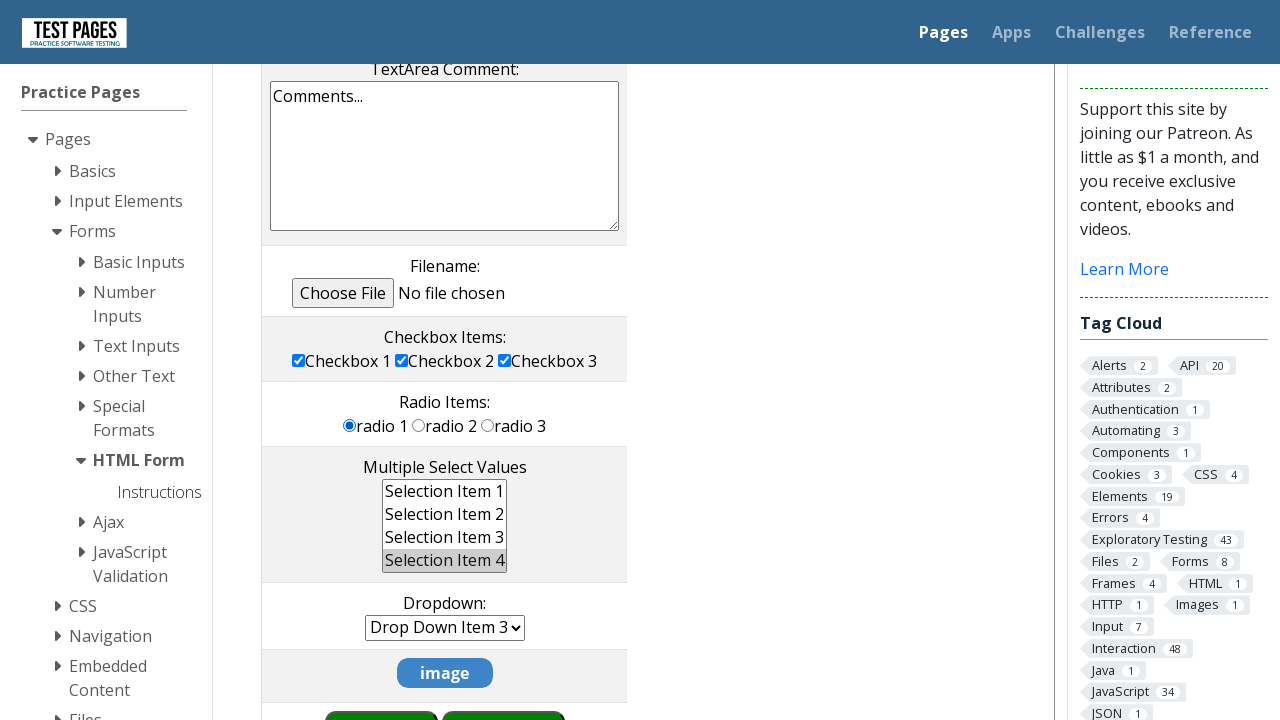

Located checkbox 1 element
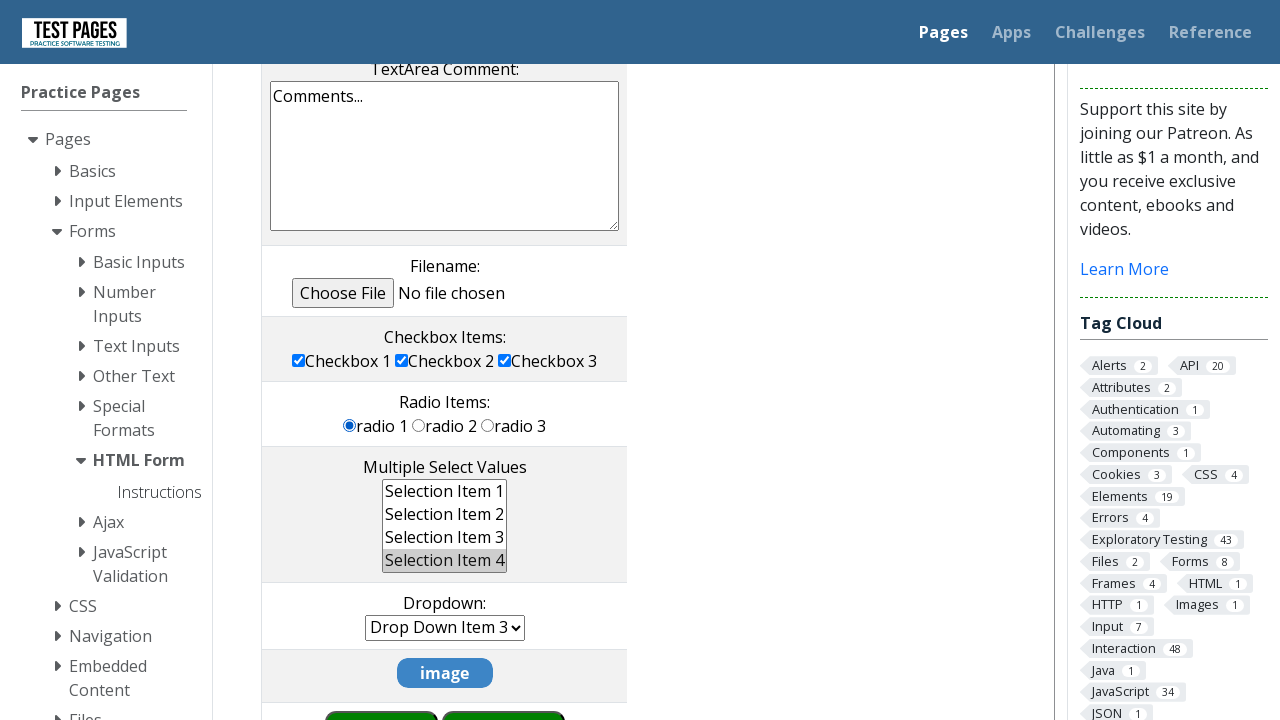

Verified checkbox 1 selected state
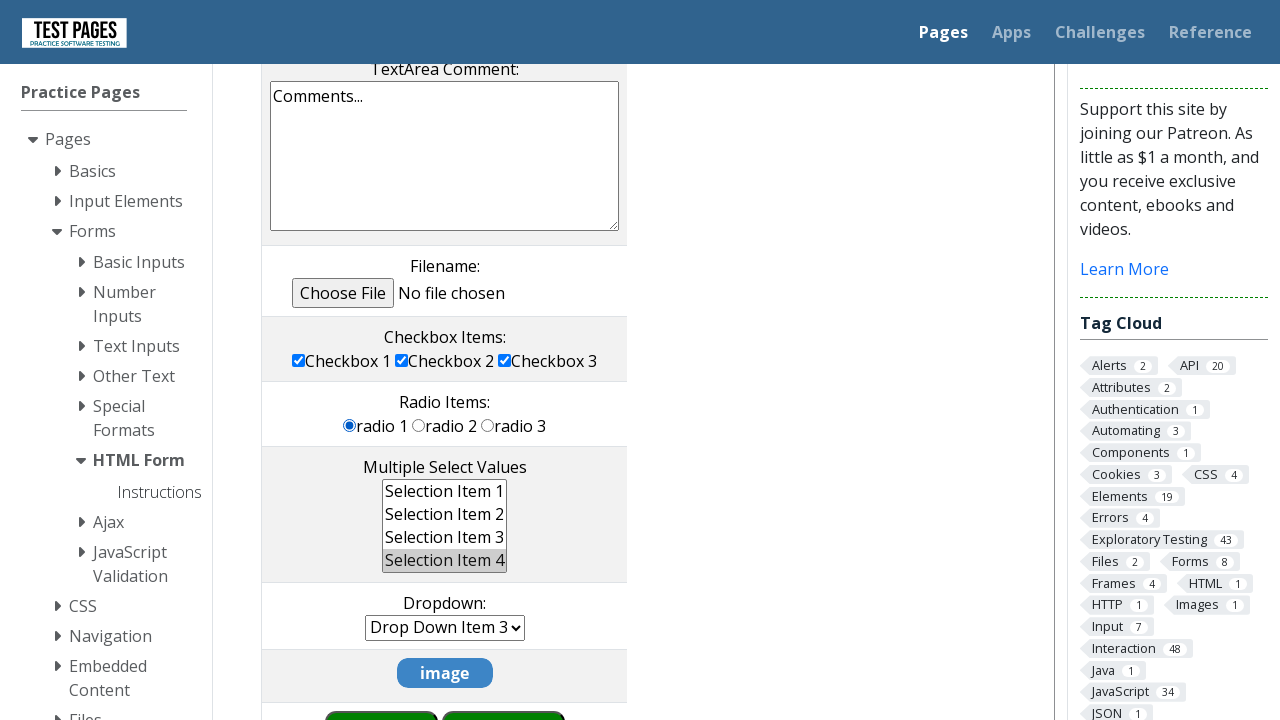

Located radio button 2 element
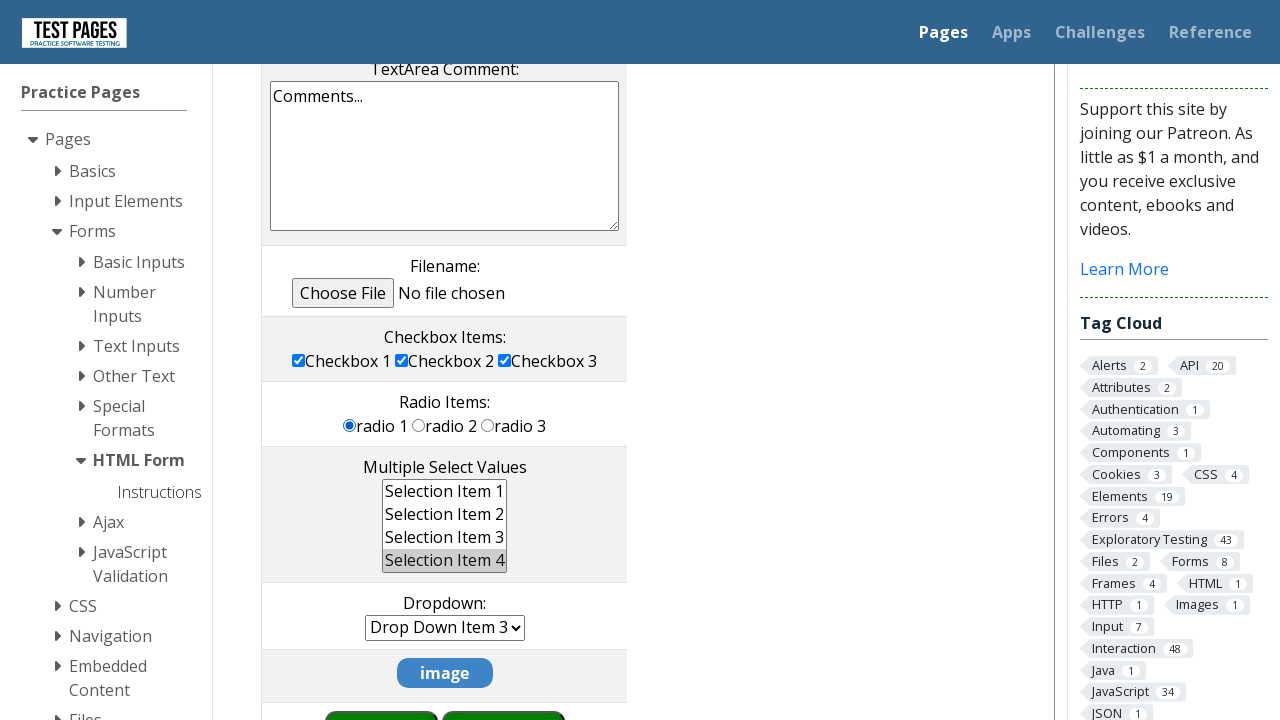

Verified radio button 2 selected state
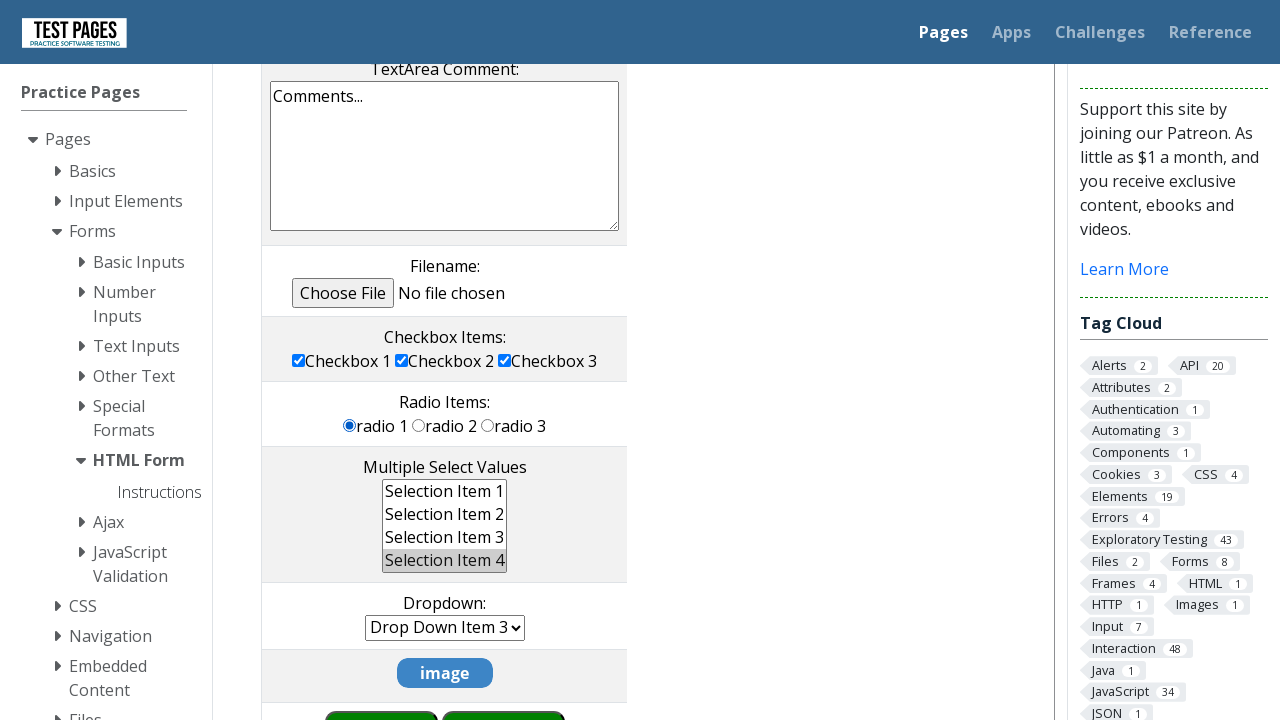

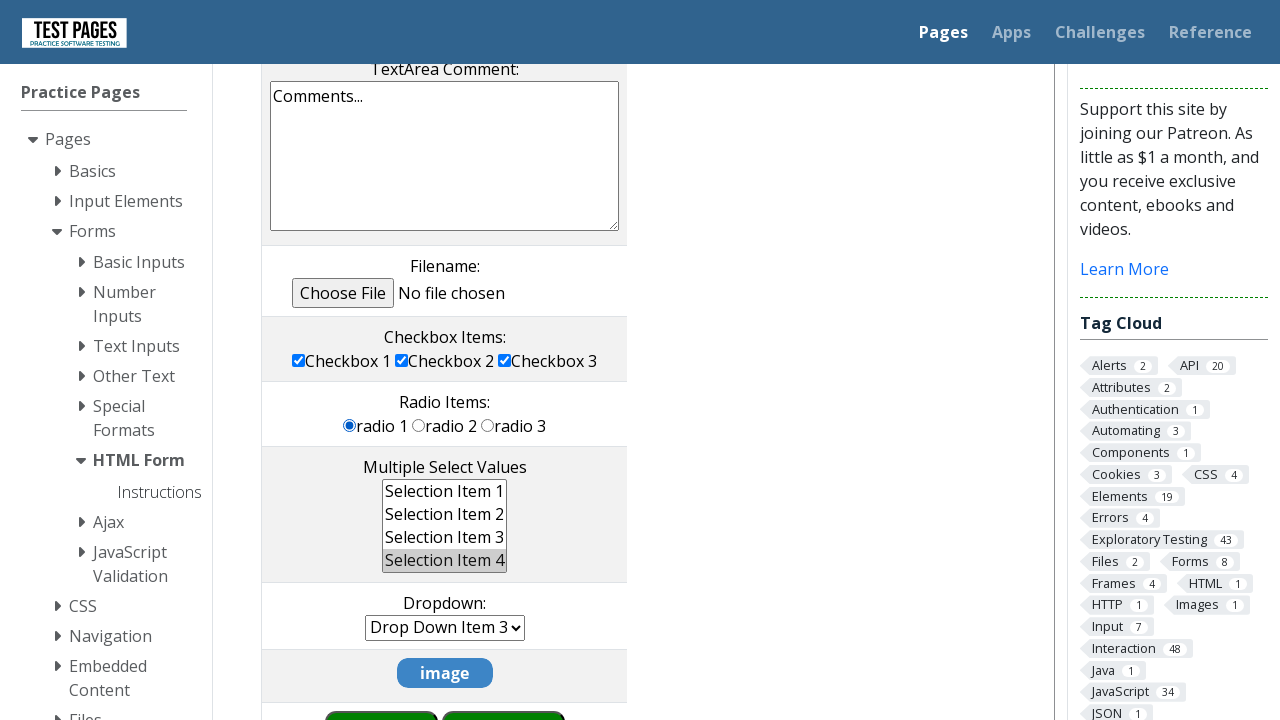